Tests hover functionality by hovering over an avatar image and verifying that the caption with additional user information becomes visible.

Starting URL: http://the-internet.herokuapp.com/hovers

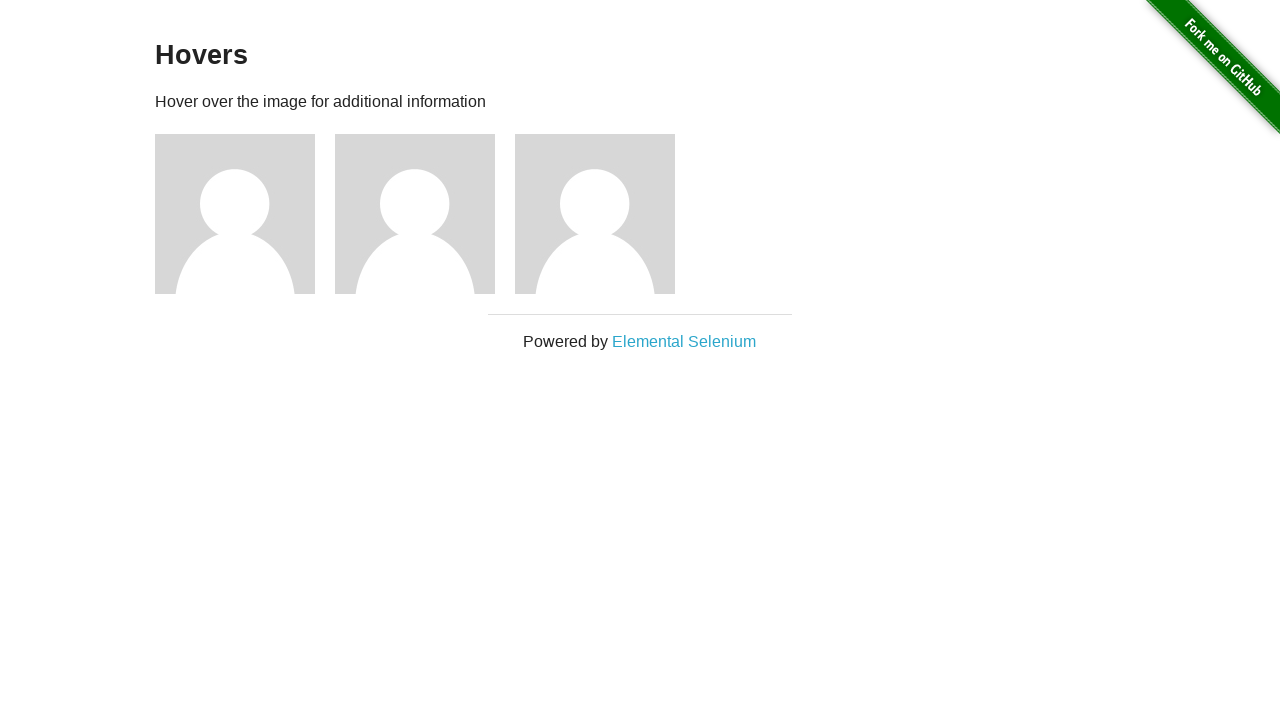

Navigated to hovers page
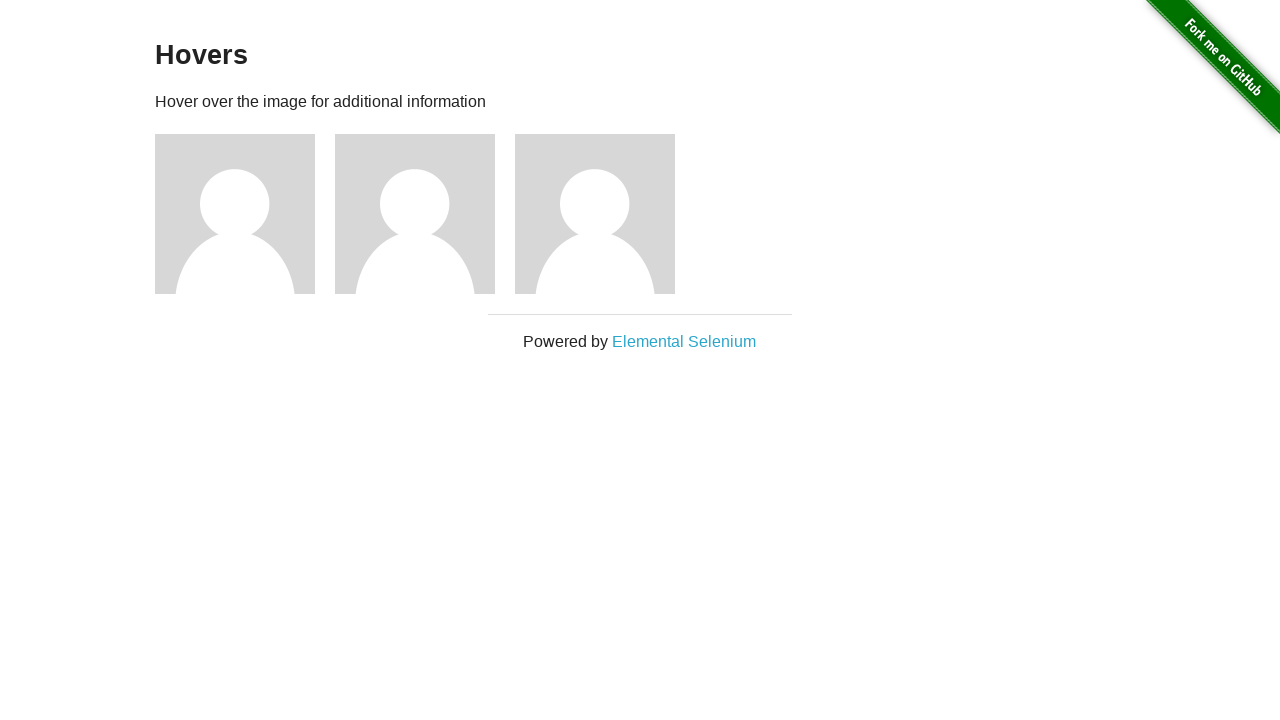

Hovered over first avatar image at (245, 214) on .figure >> nth=0
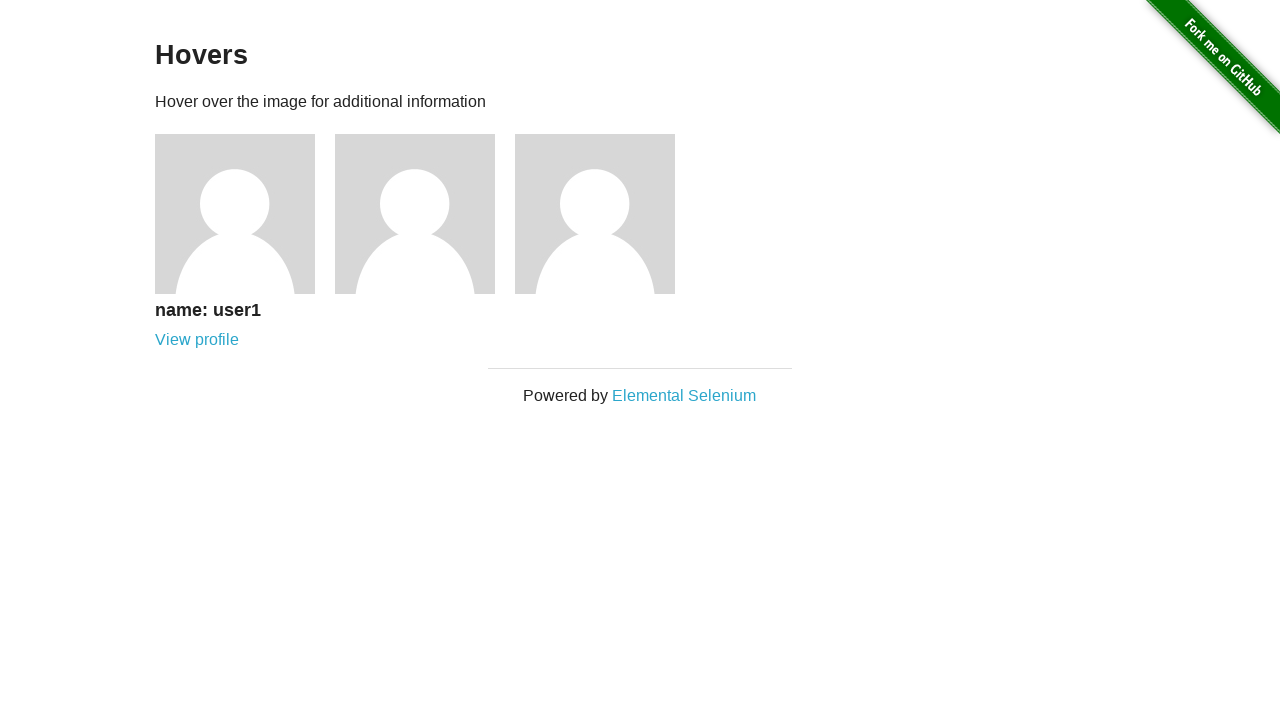

Verified caption with user information is visible on hover
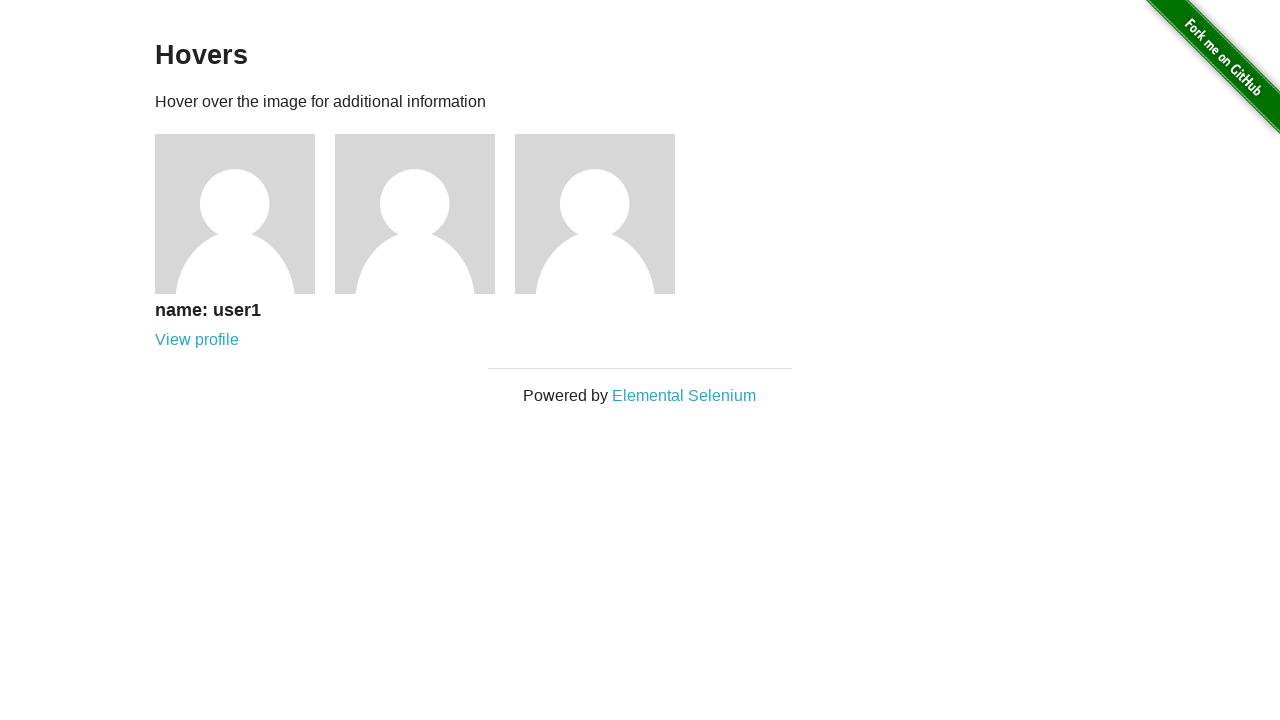

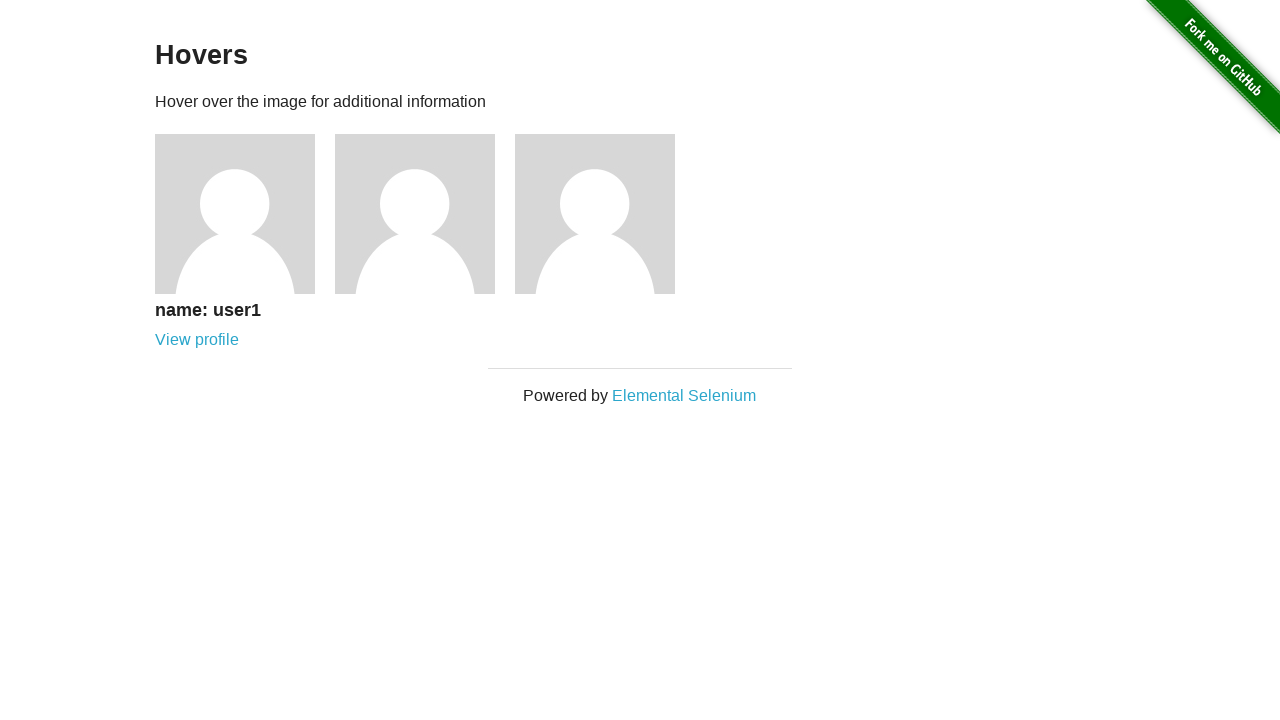